Tests file upload functionality on filebin.net by uploading a file and verifying it appears in the file list table

Starting URL: https://filebin.net/

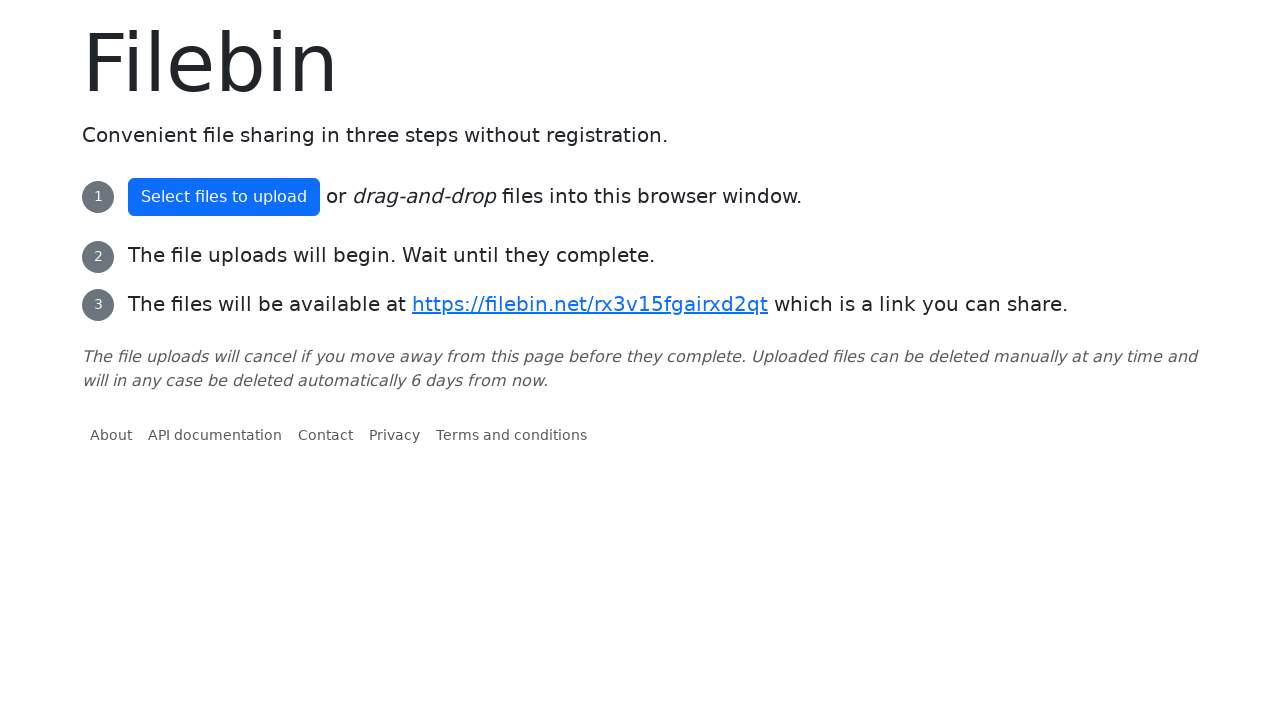

Located file input element
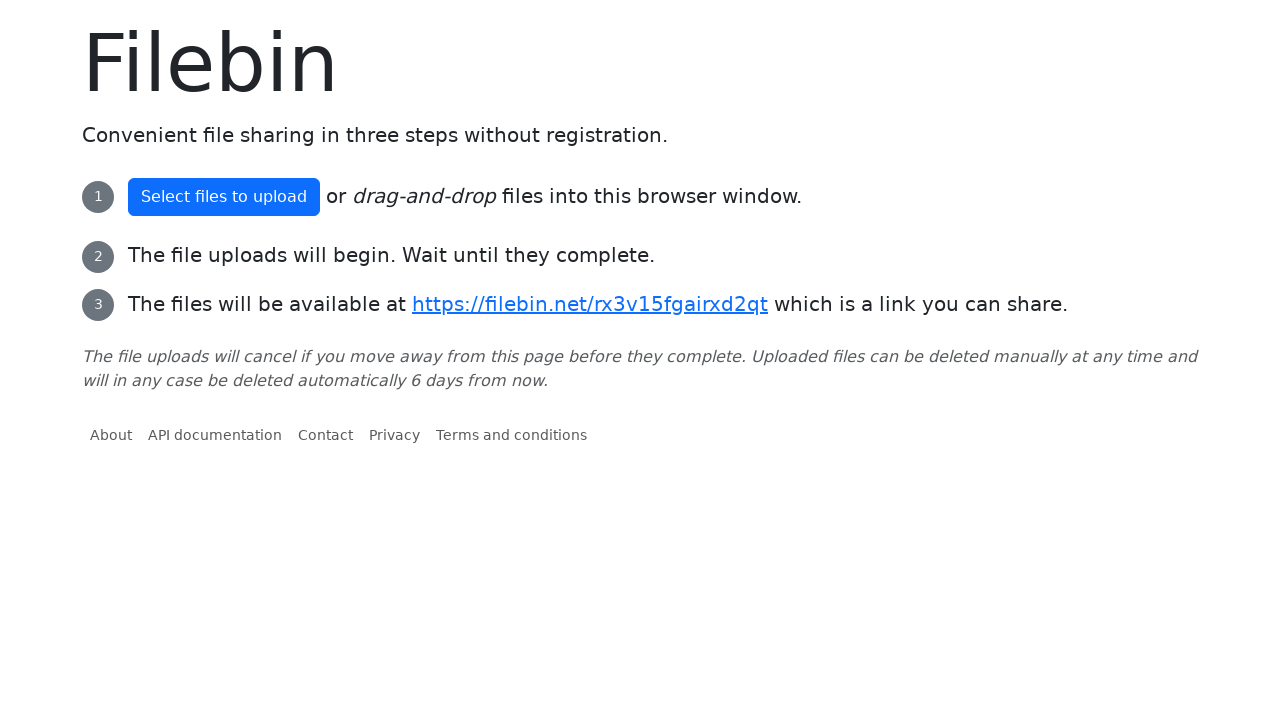

Set input files with test_upload.txt
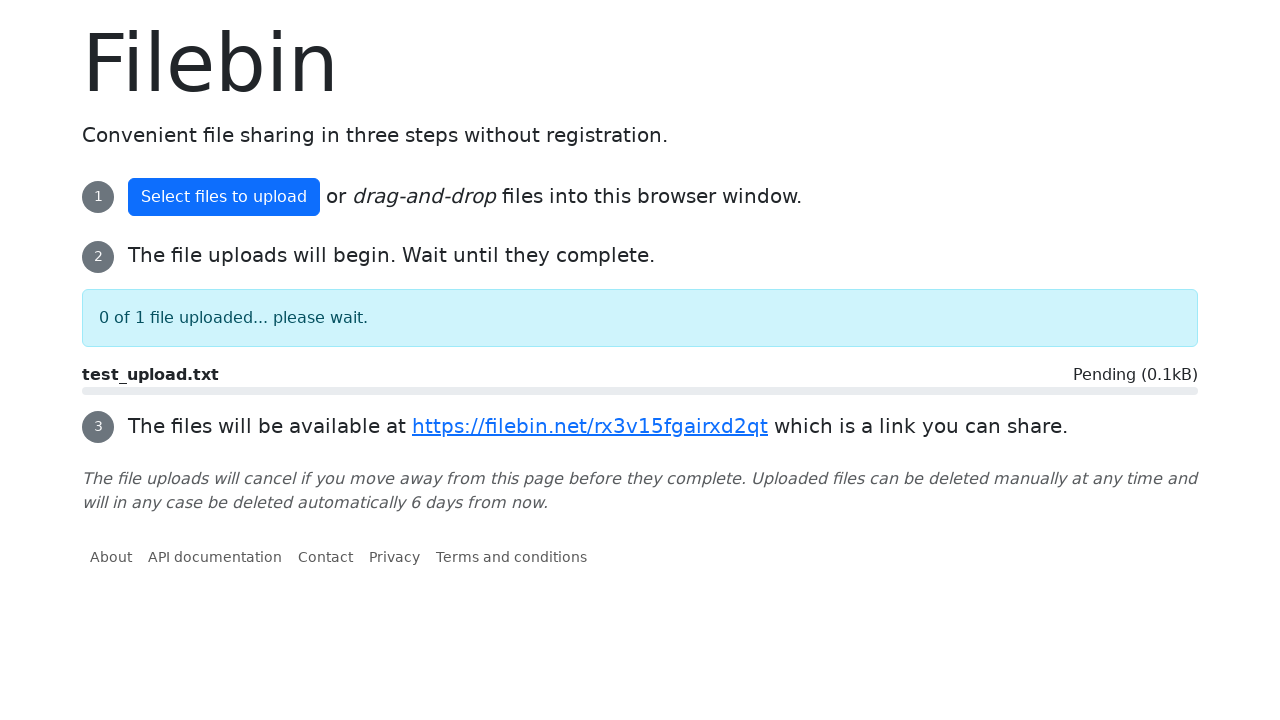

File upload completed and table row appeared
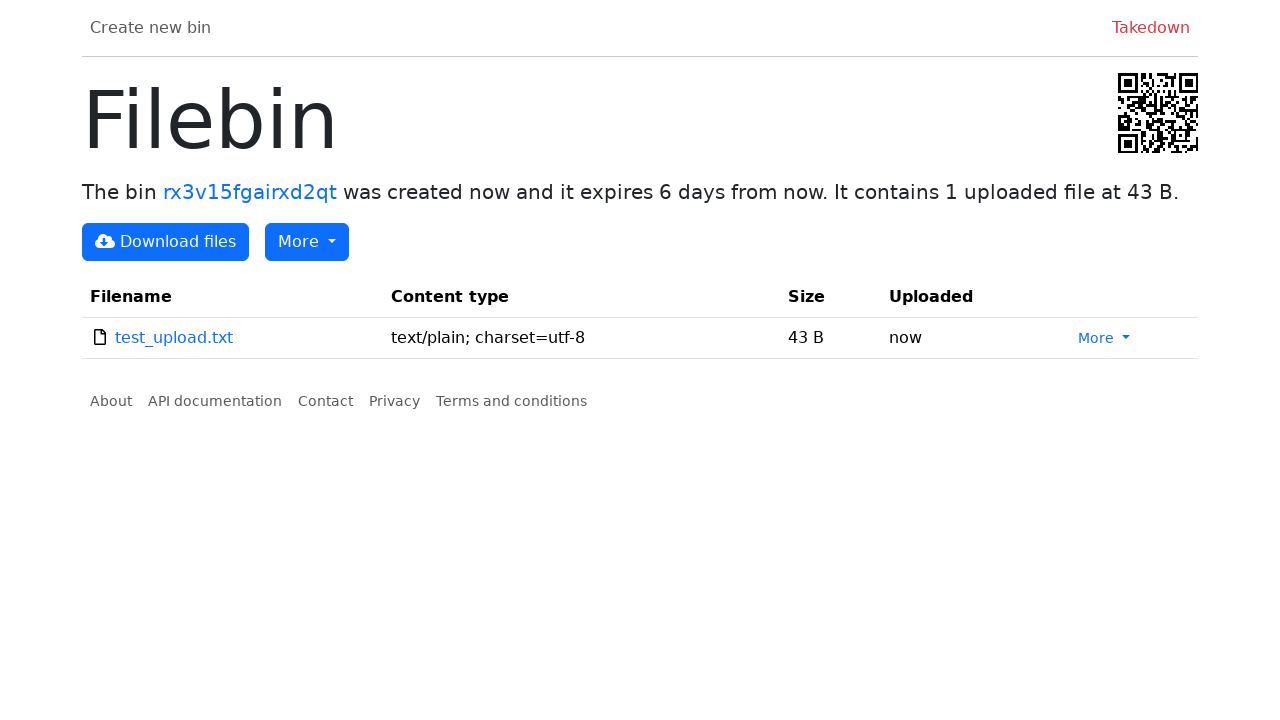

Verified uploaded file name is visible in the file list table
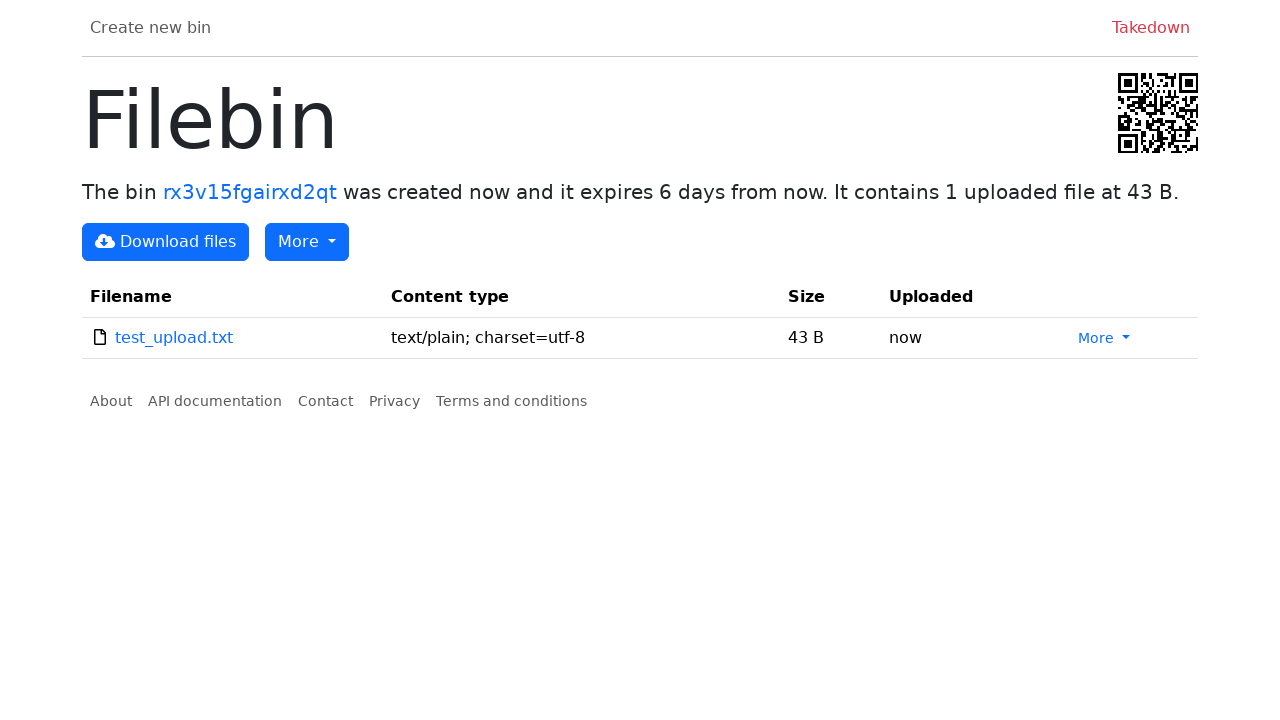

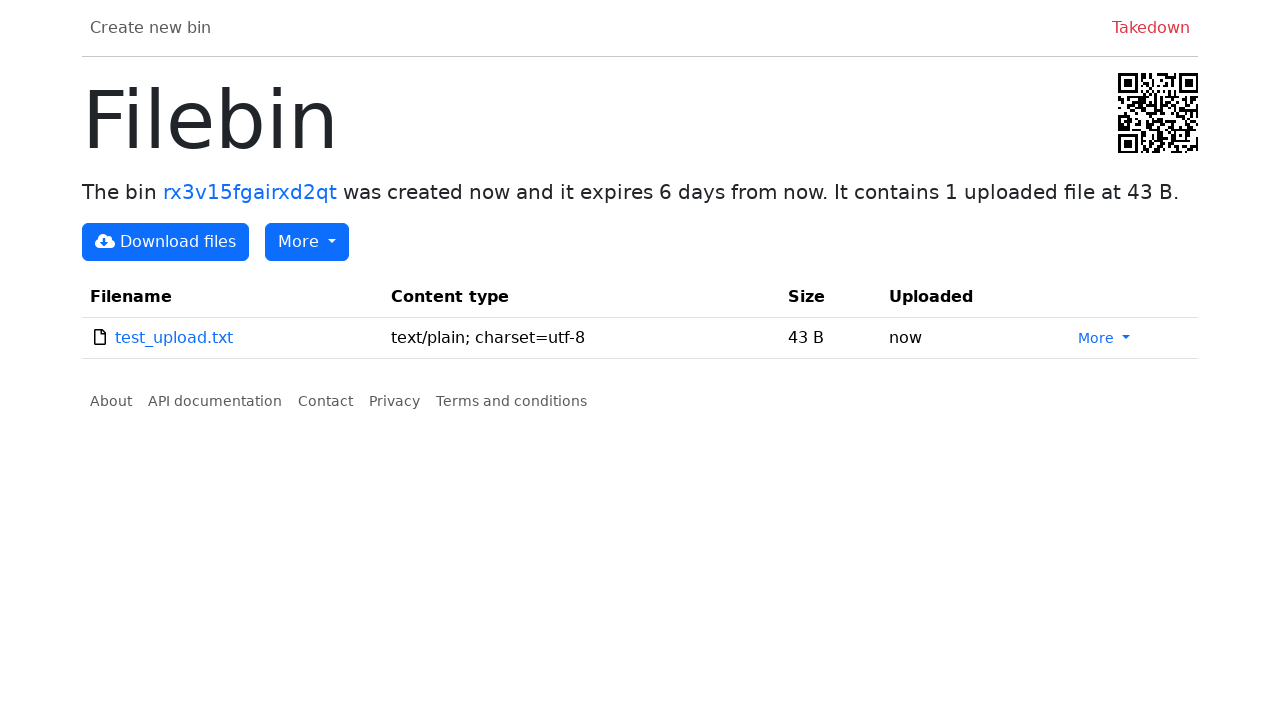